Tests that the complete all checkbox updates state when individual items are completed or cleared

Starting URL: https://demo.playwright.dev/todomvc

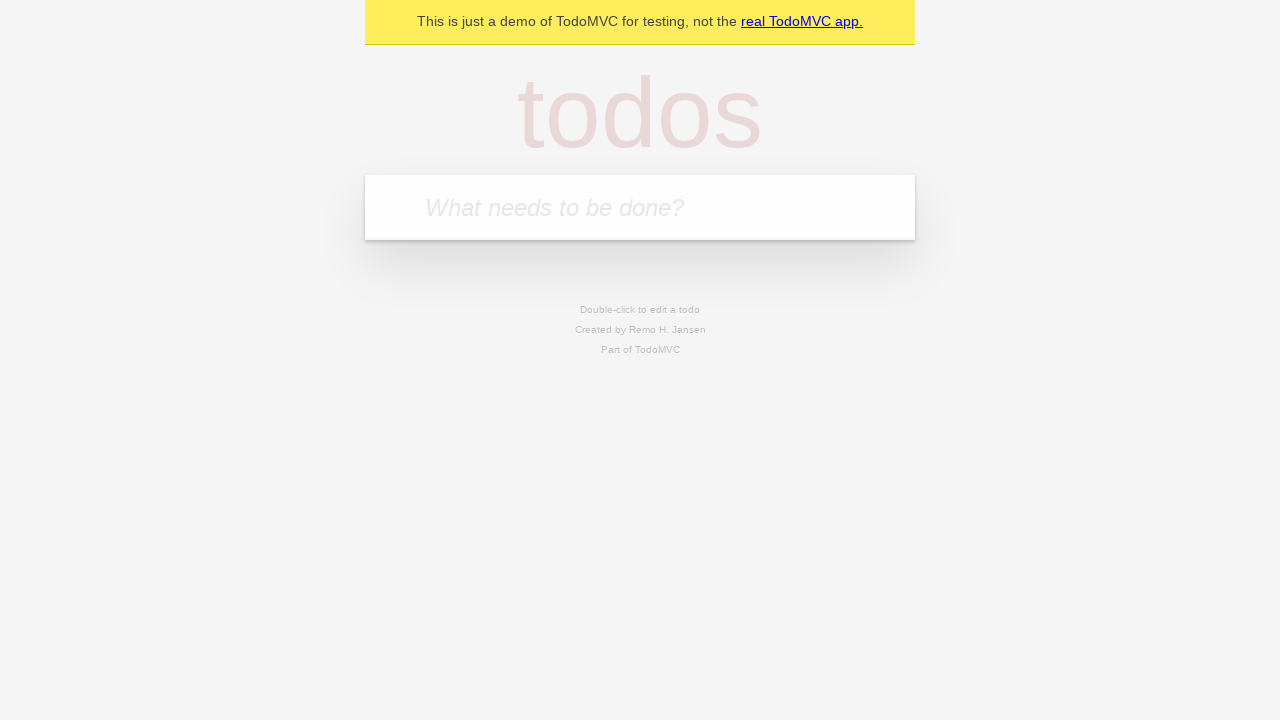

Filled todo input with 'buy some cheese' on internal:attr=[placeholder="What needs to be done?"i]
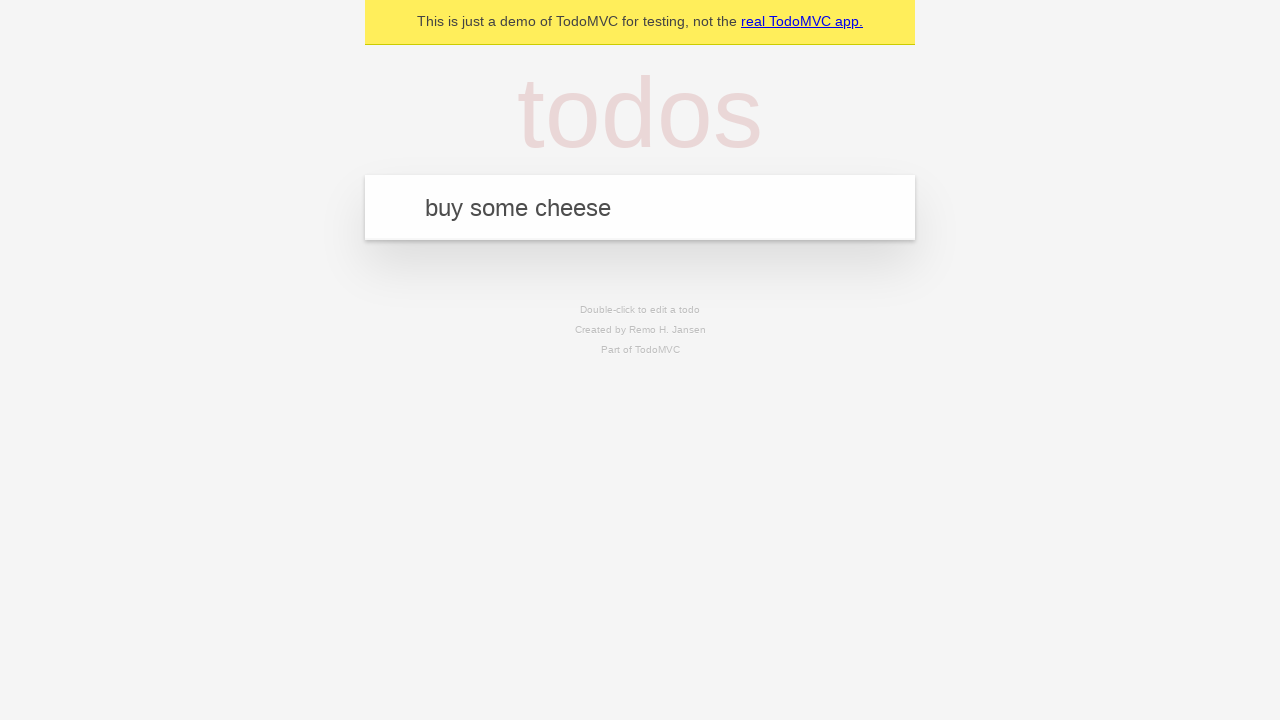

Pressed Enter to create todo 'buy some cheese' on internal:attr=[placeholder="What needs to be done?"i]
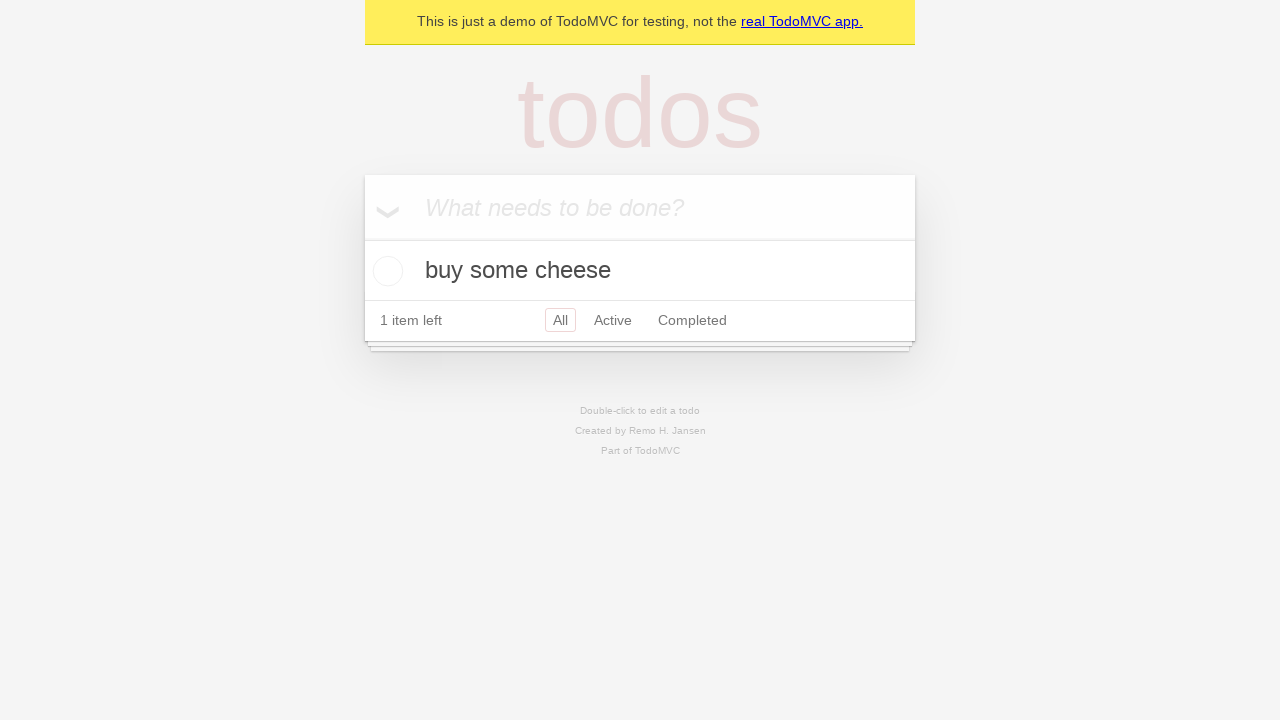

Filled todo input with 'feed the cat' on internal:attr=[placeholder="What needs to be done?"i]
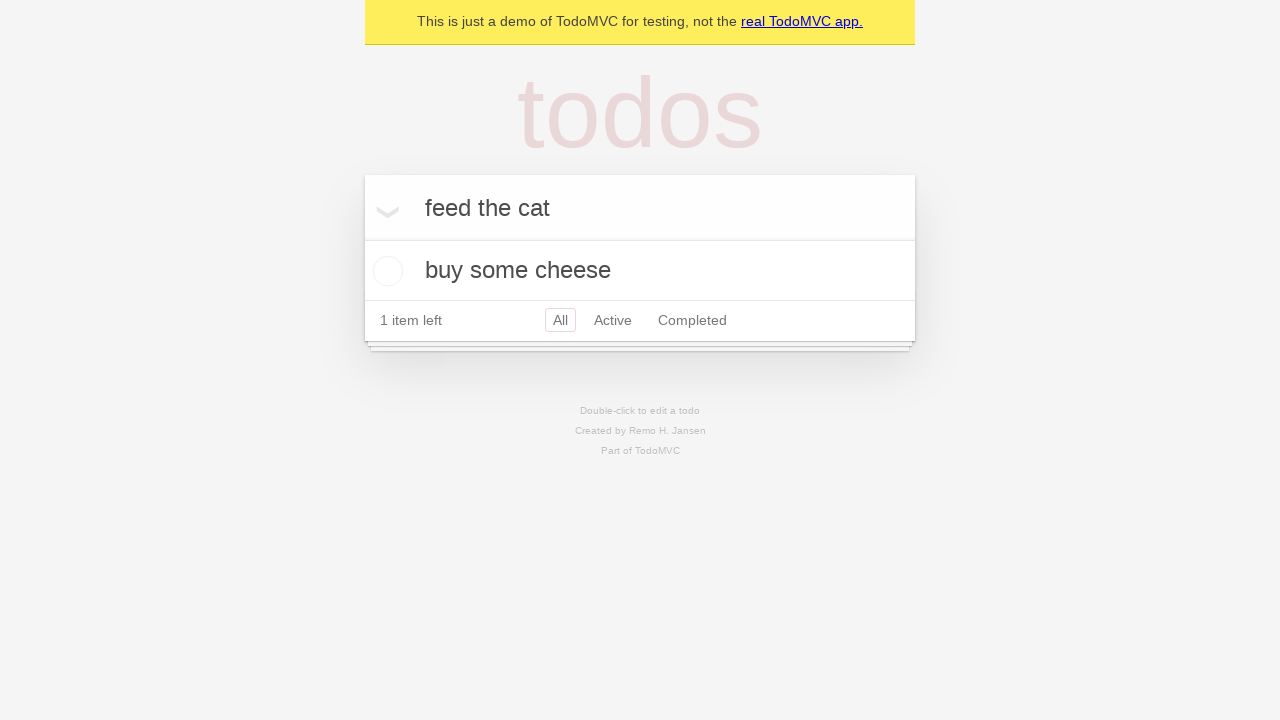

Pressed Enter to create todo 'feed the cat' on internal:attr=[placeholder="What needs to be done?"i]
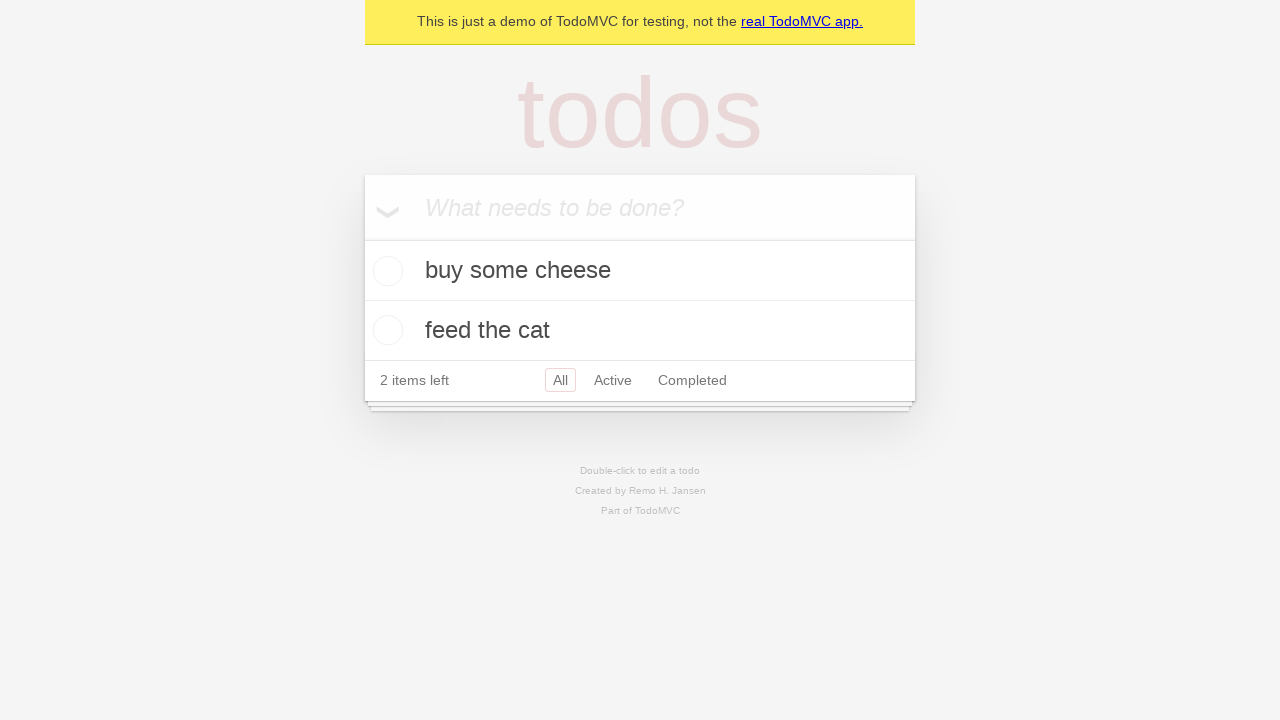

Filled todo input with 'book a doctors appointment' on internal:attr=[placeholder="What needs to be done?"i]
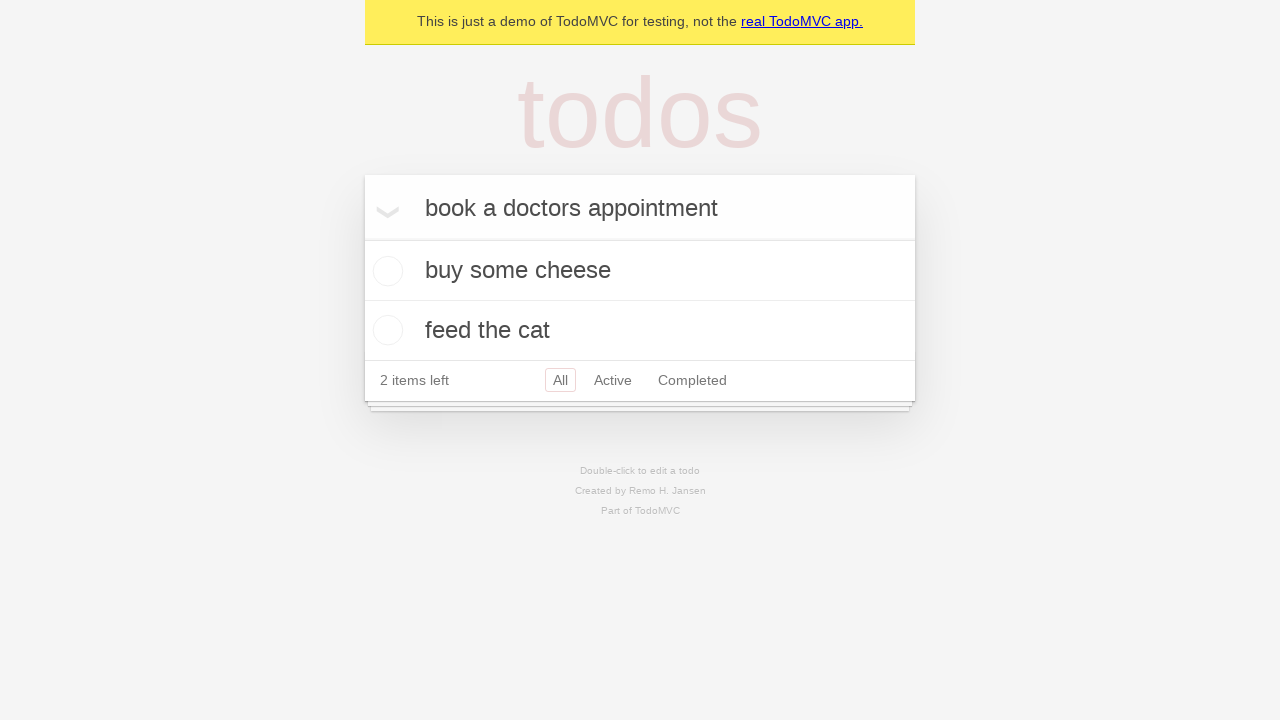

Pressed Enter to create todo 'book a doctors appointment' on internal:attr=[placeholder="What needs to be done?"i]
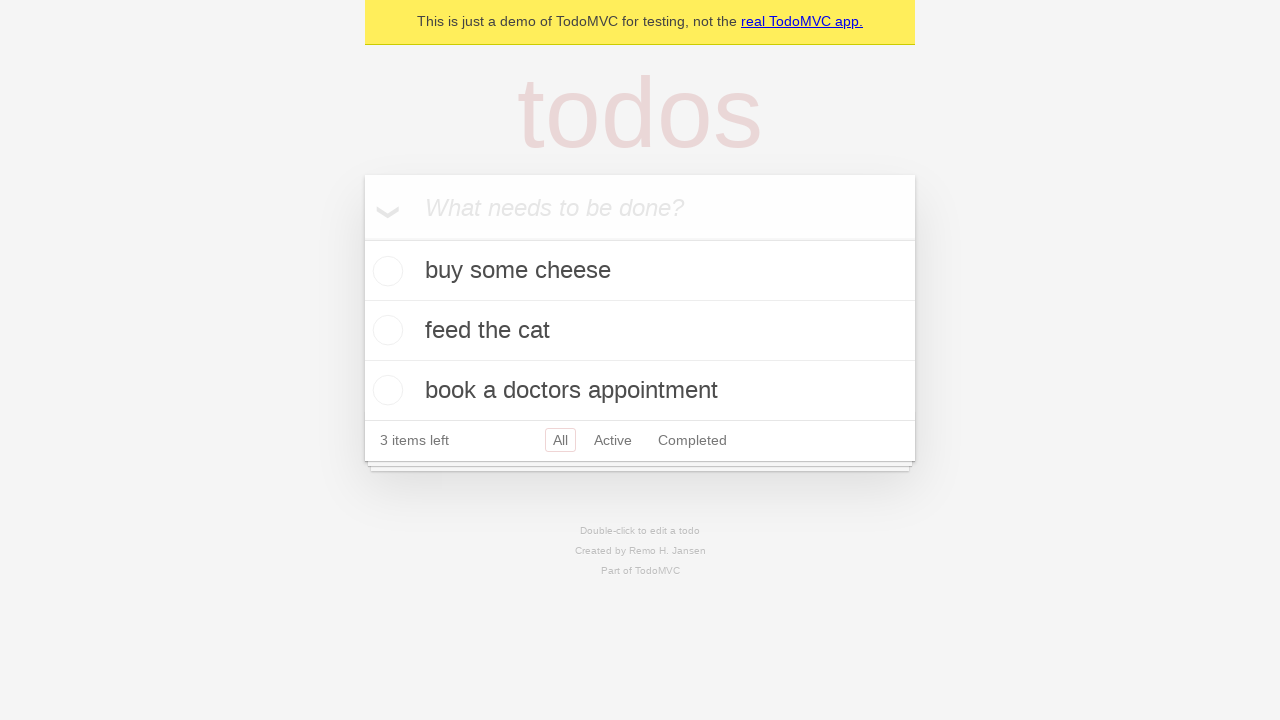

Checked 'Mark all as complete' checkbox to complete all todos at (362, 238) on internal:label="Mark all as complete"i
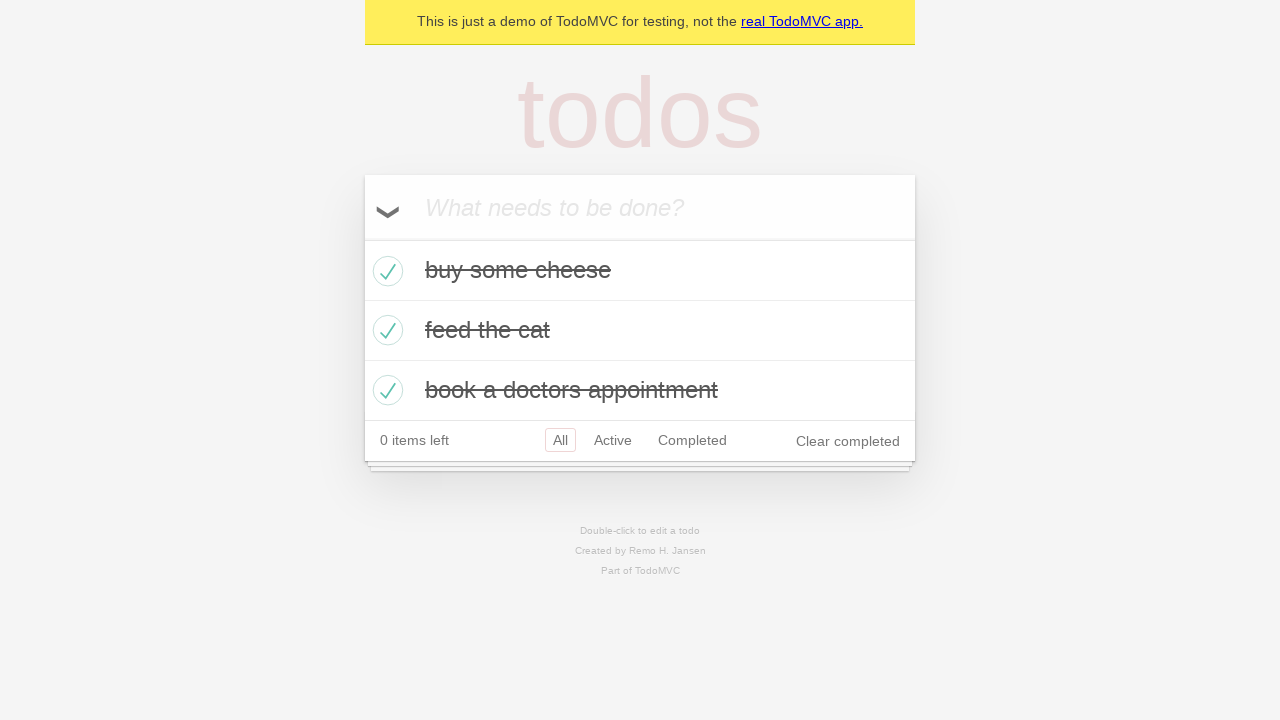

Unchecked the first todo item at (385, 271) on internal:testid=[data-testid="todo-item"s] >> nth=0 >> internal:role=checkbox
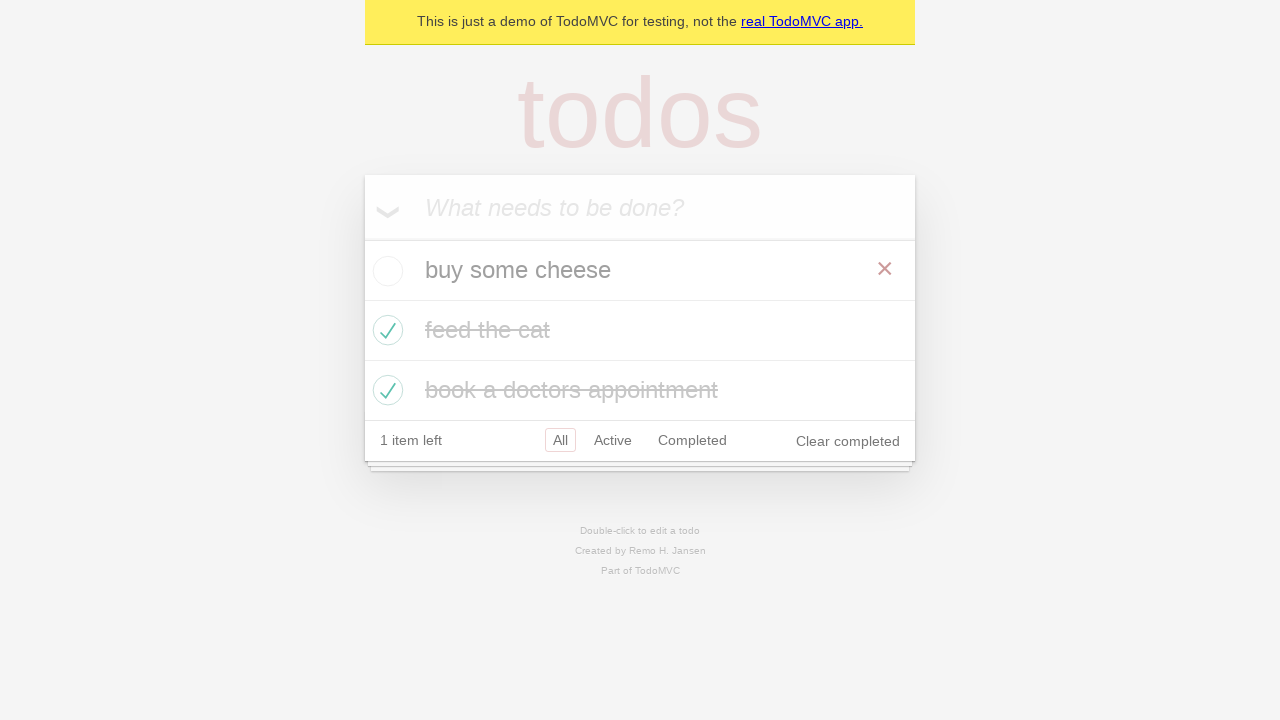

Checked the first todo item again at (385, 271) on internal:testid=[data-testid="todo-item"s] >> nth=0 >> internal:role=checkbox
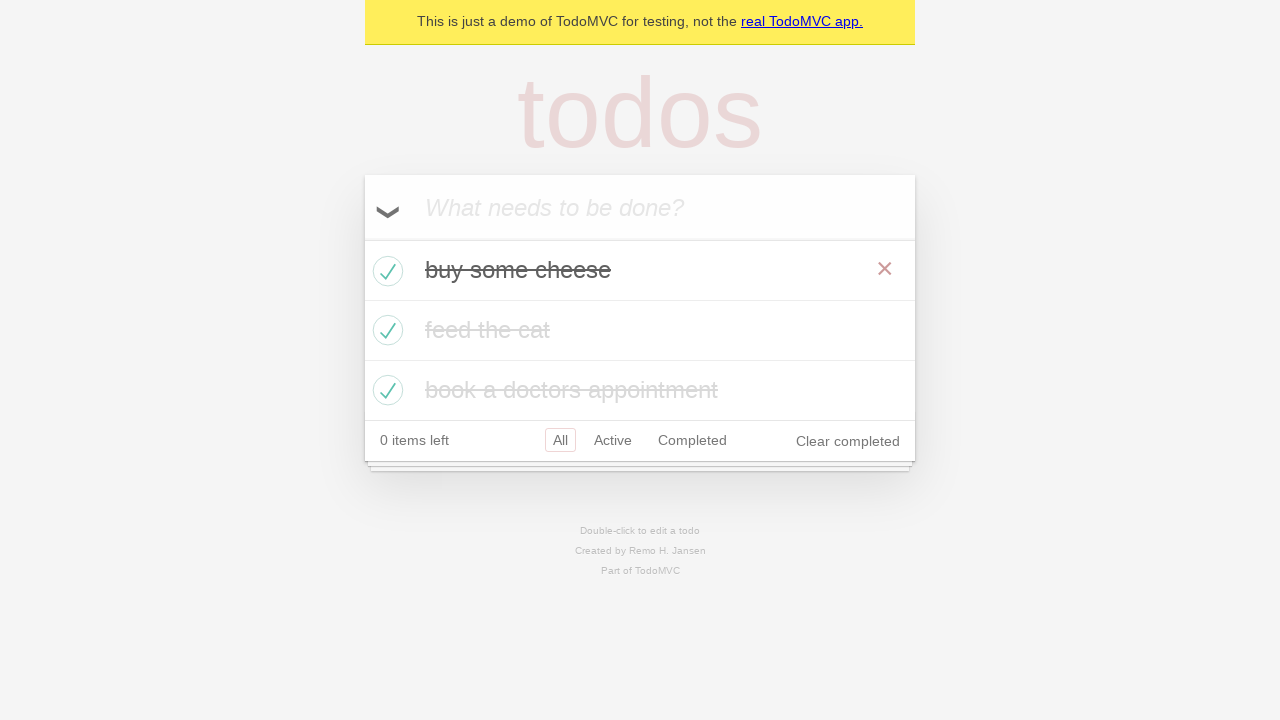

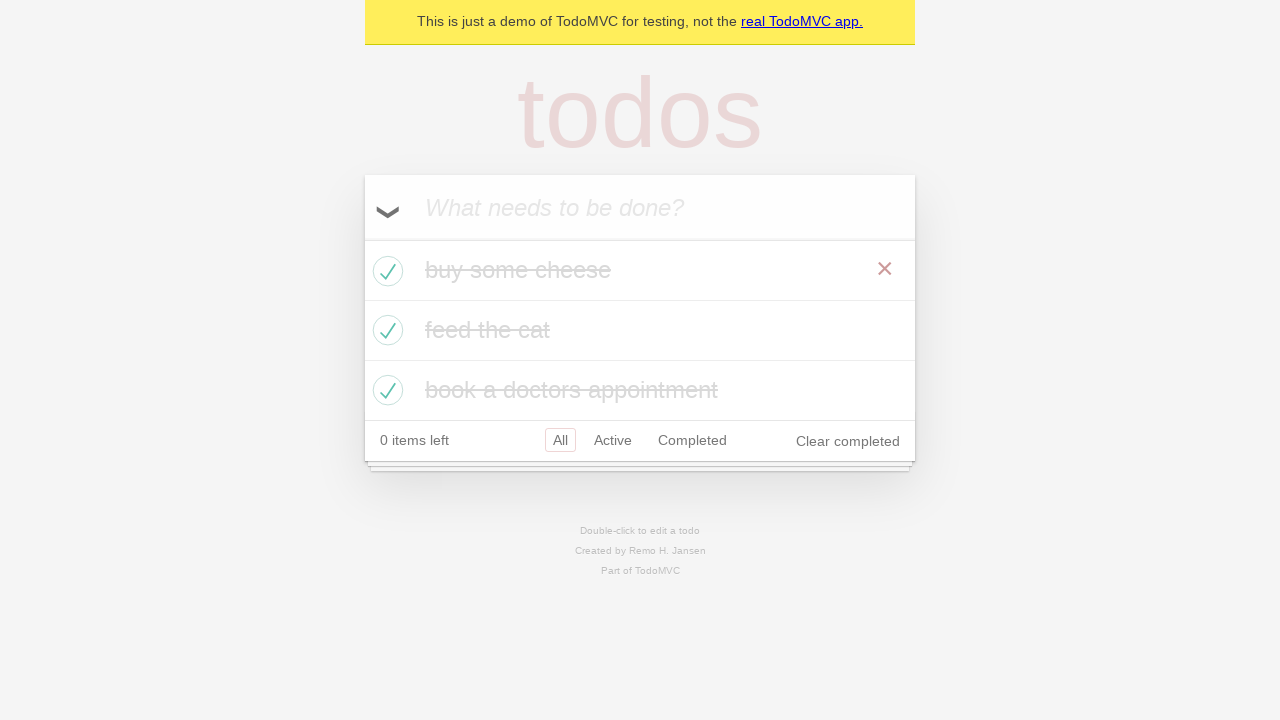